Navigates to the World Clock page and verifies that the dynamic web table containing world time data is loaded and visible.

Starting URL: https://www.timeanddate.com/worldclock/

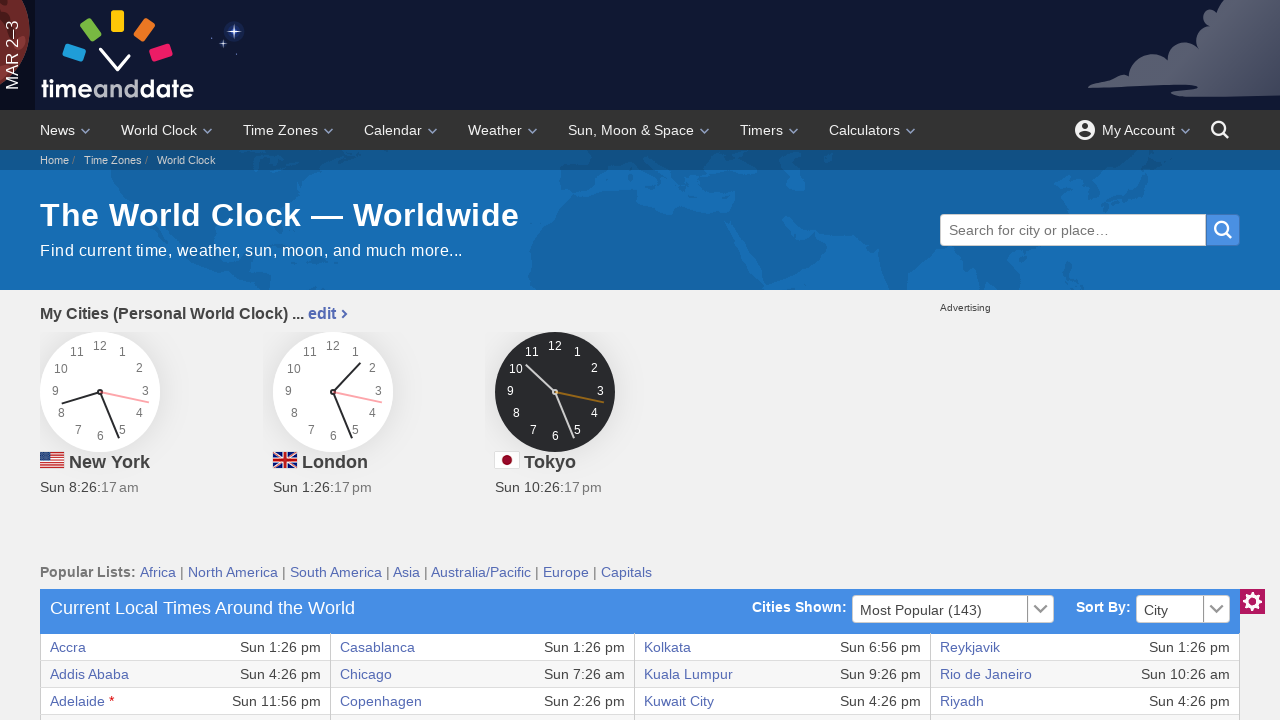

World clock table loaded on page
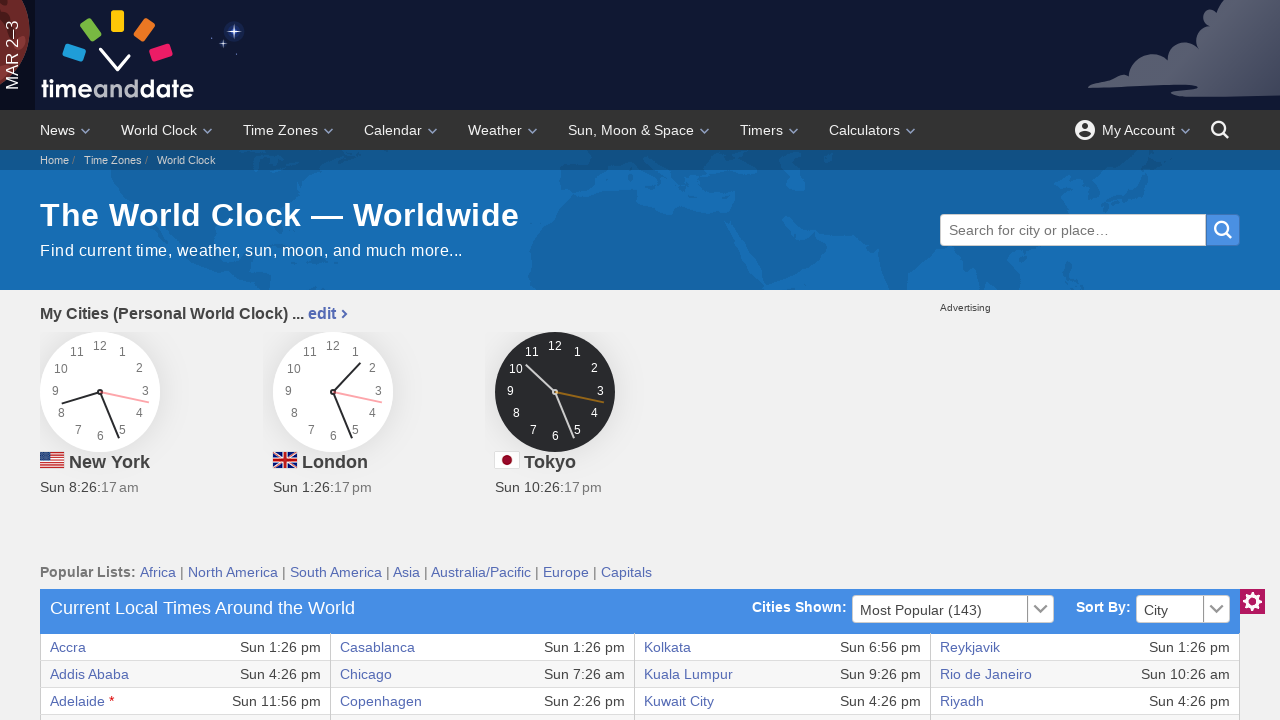

Table rows verified as present in world clock
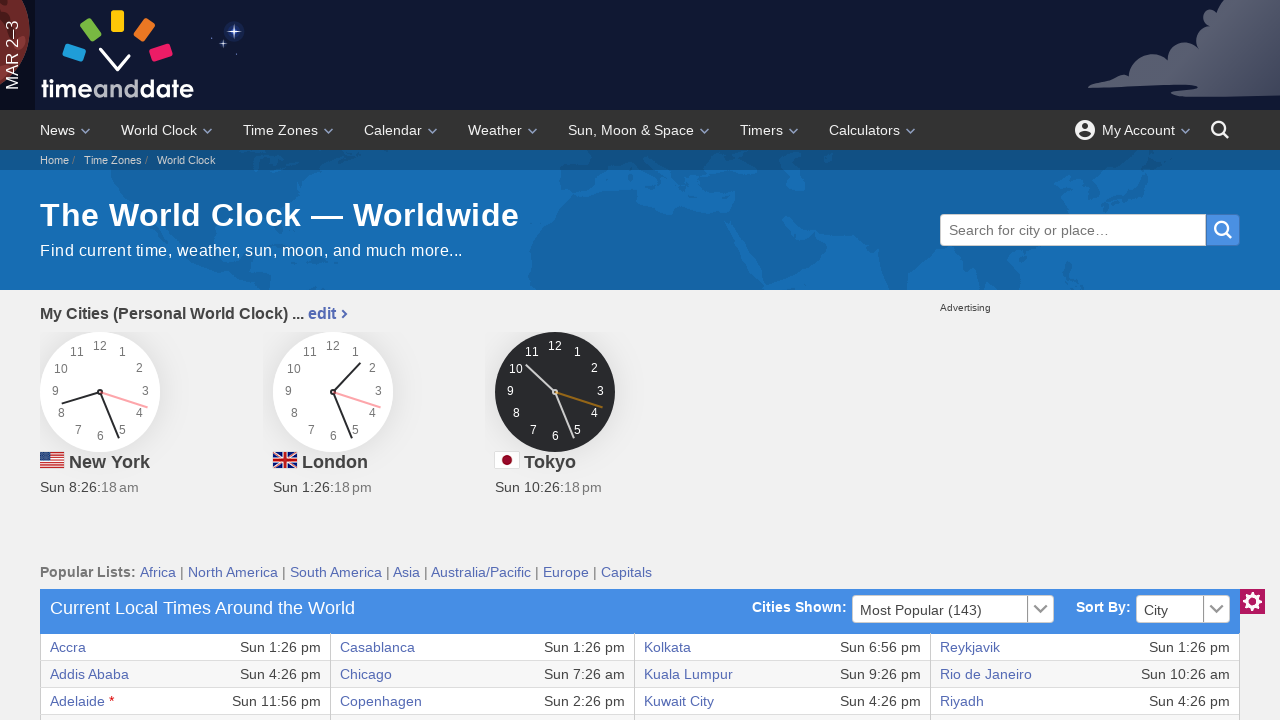

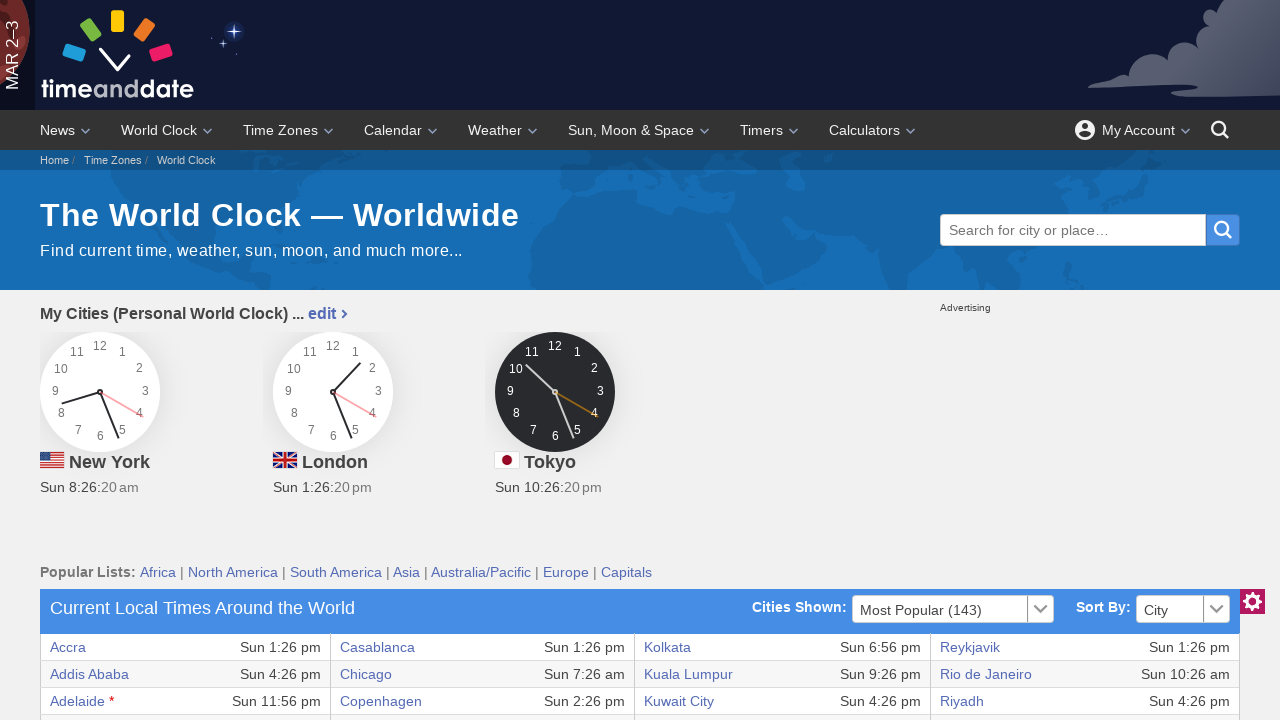